Tests window handling functionality by clicking a link that opens a new window, switching between windows, and verifying content in each window

Starting URL: https://the-internet.herokuapp.com/windows

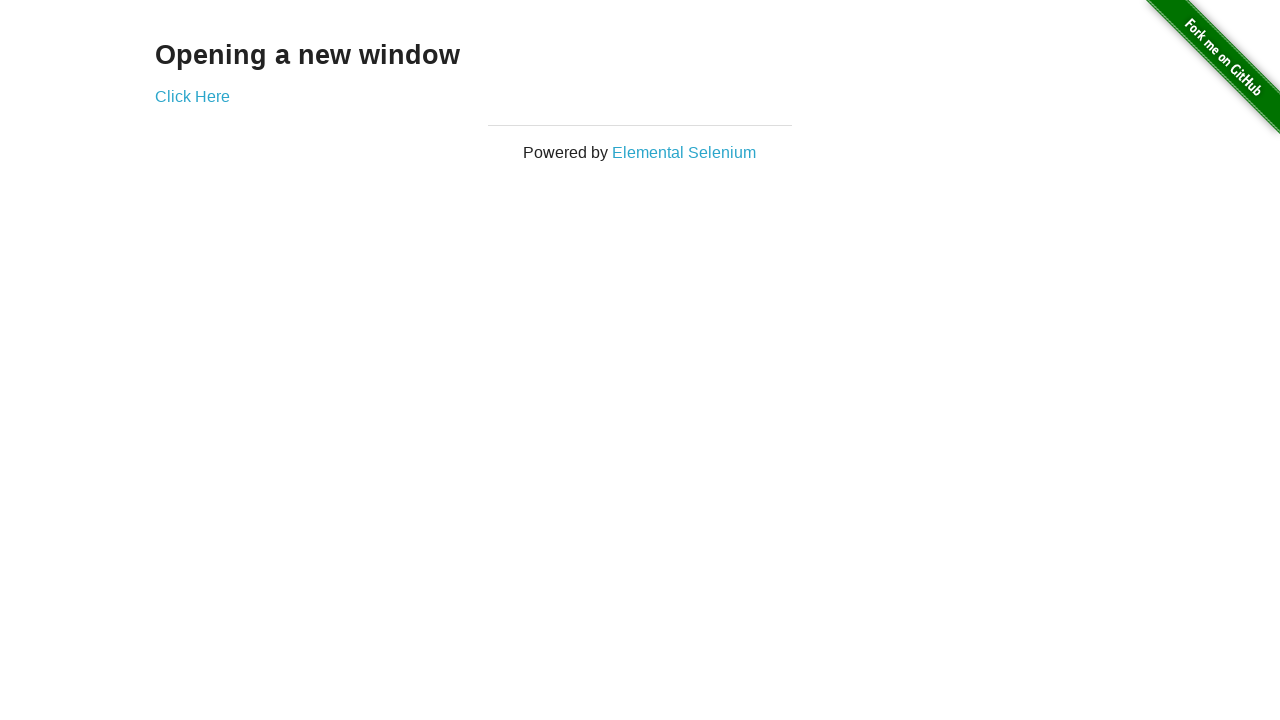

Clicked 'Click Here' link to open new window at (192, 96) on text=Click Here
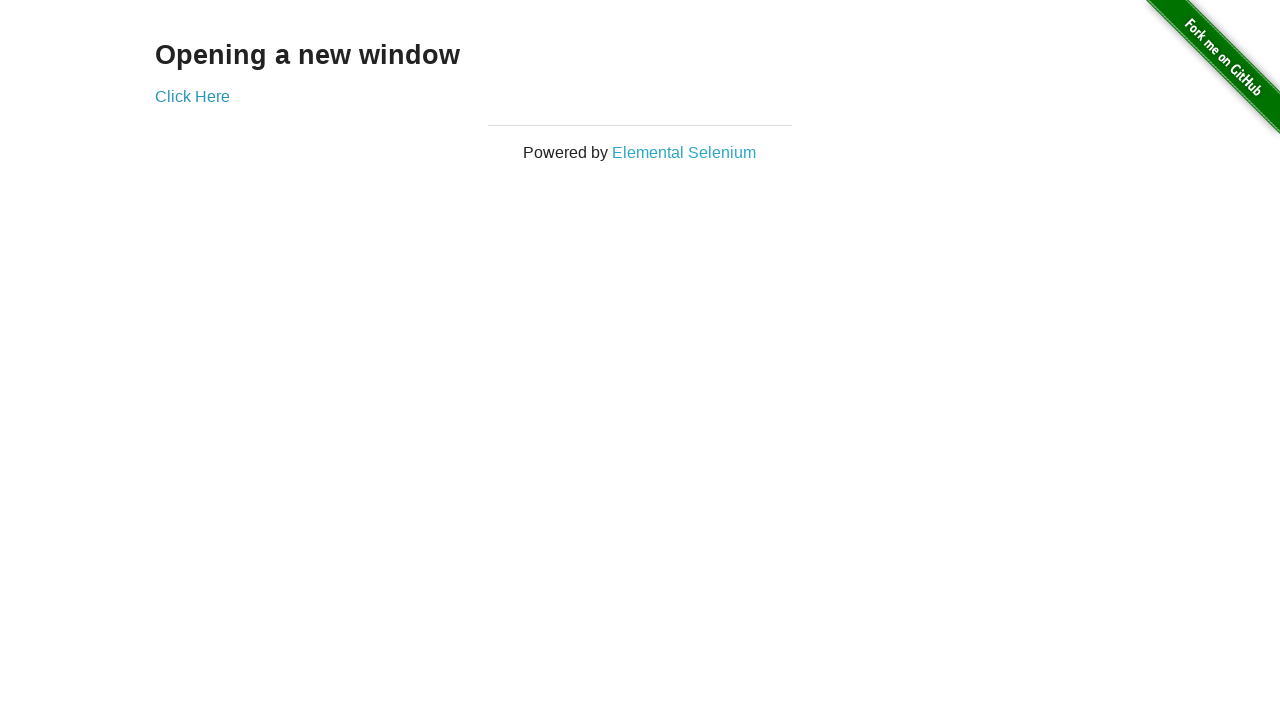

Captured new window/page instance
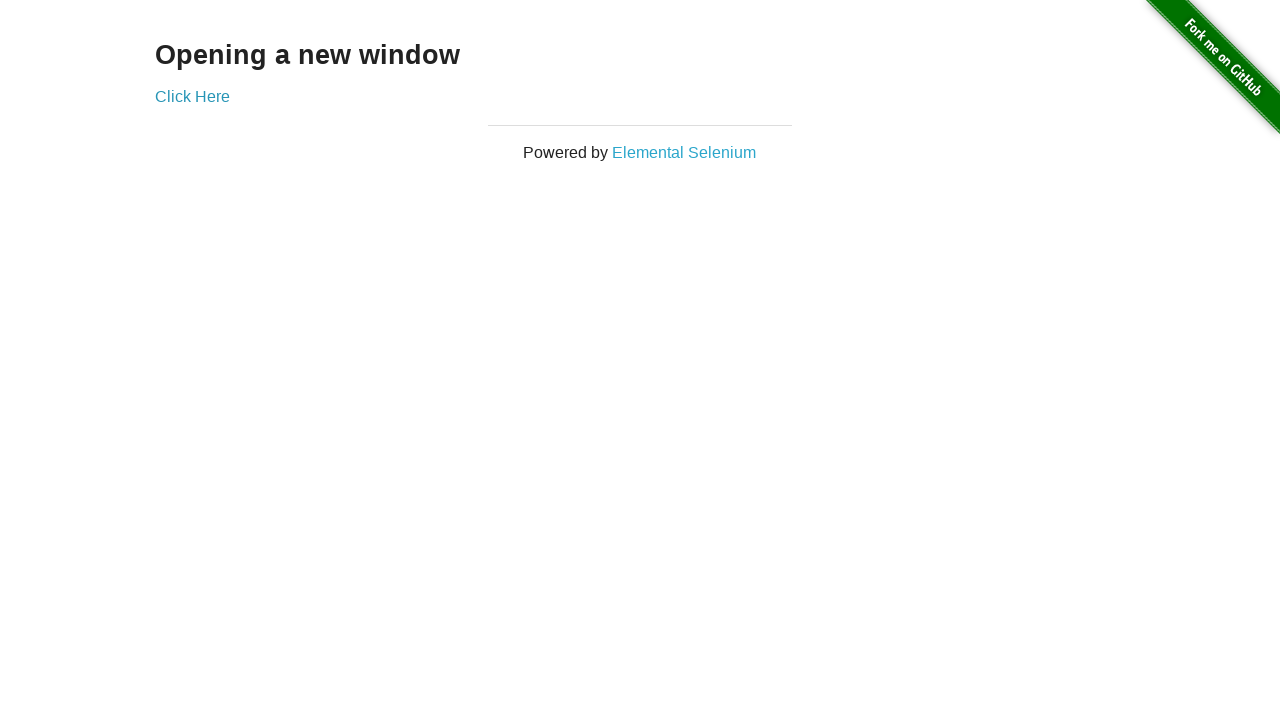

New window loaded
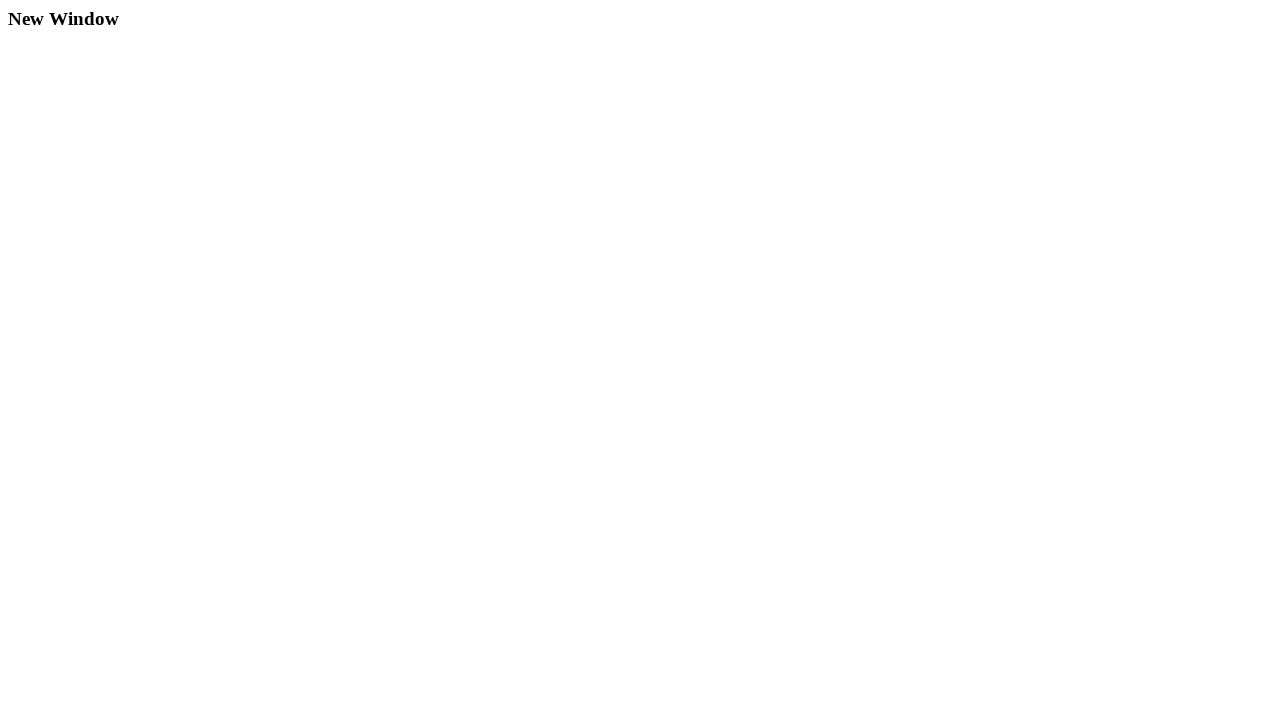

Retrieved and printed h3 content from new window
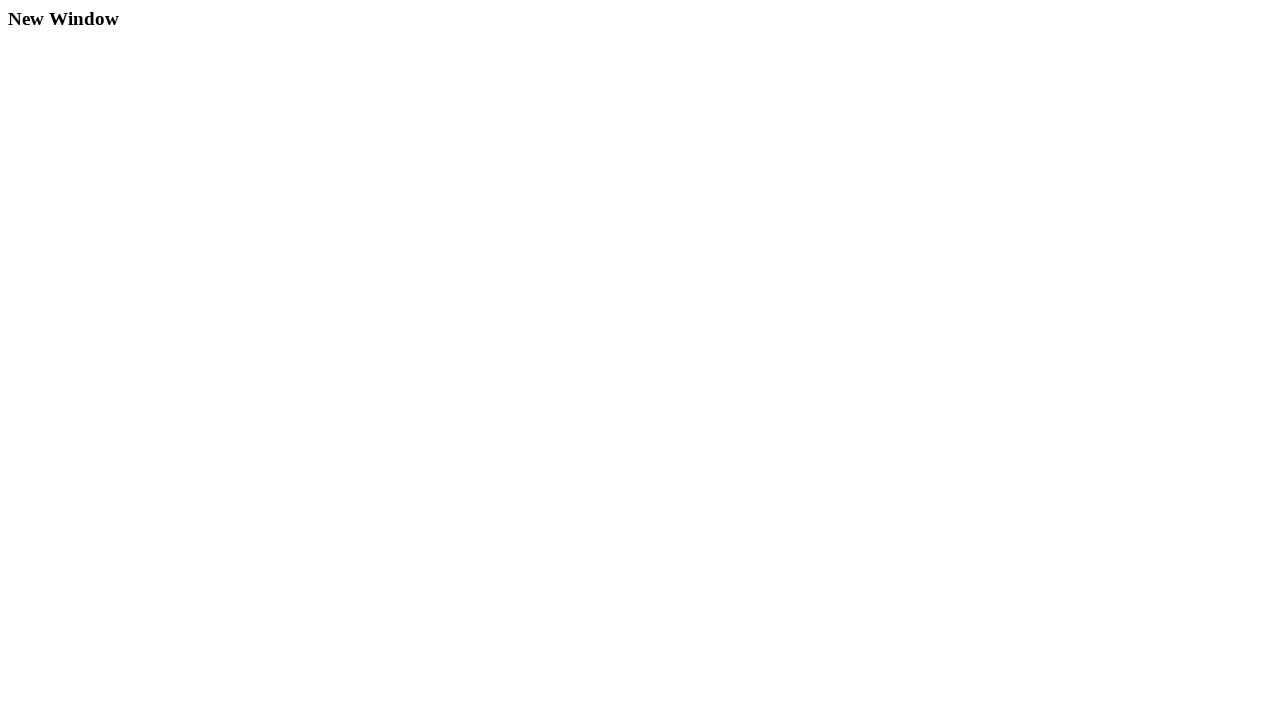

Closed new window
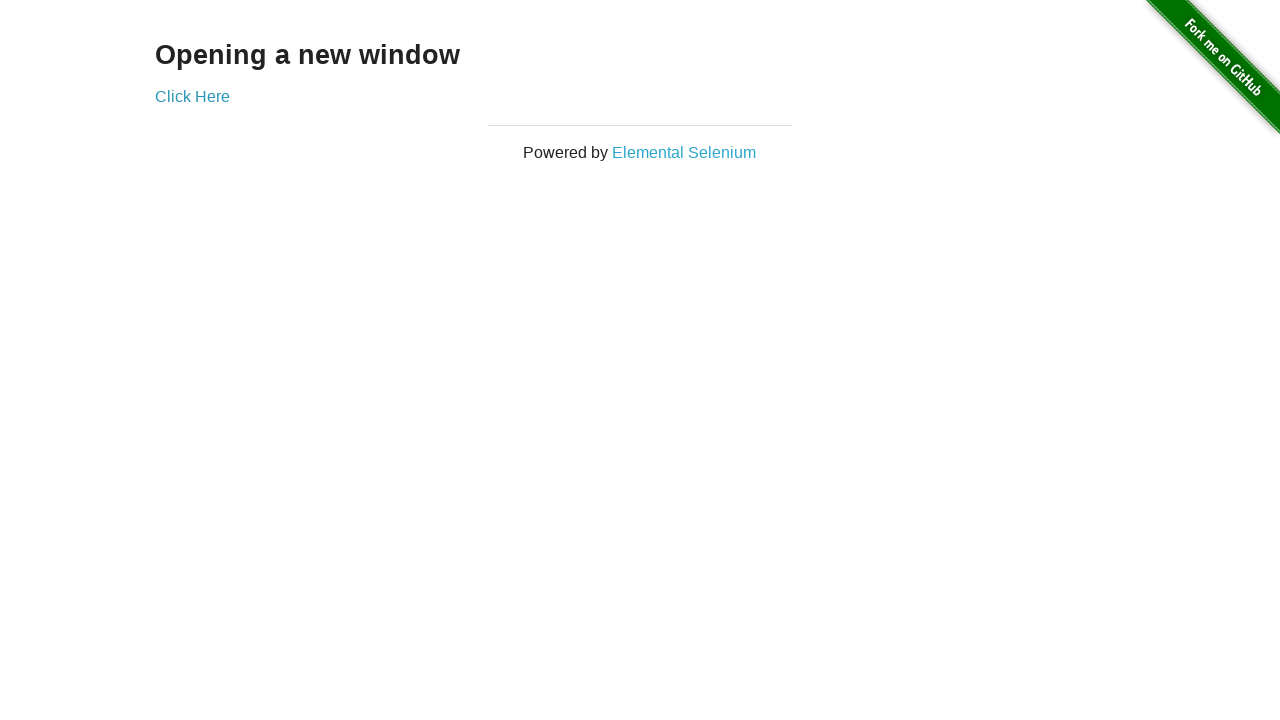

Retrieved and printed h3 content from original window
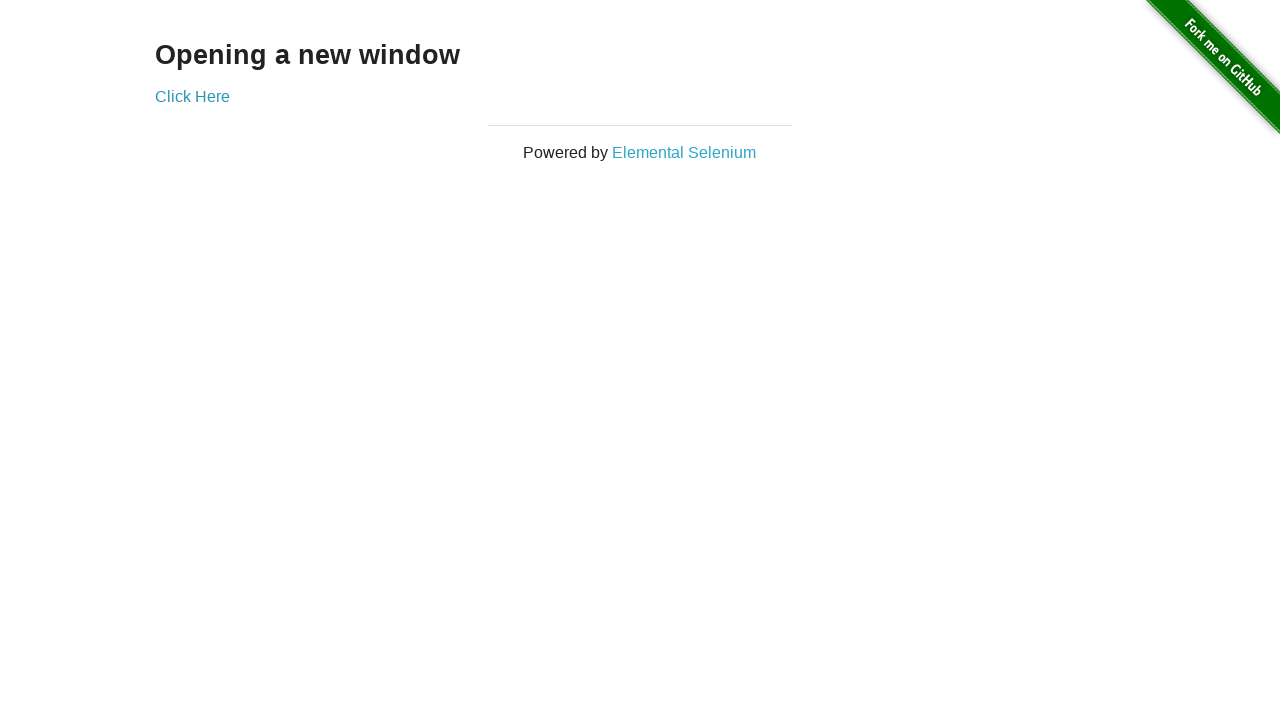

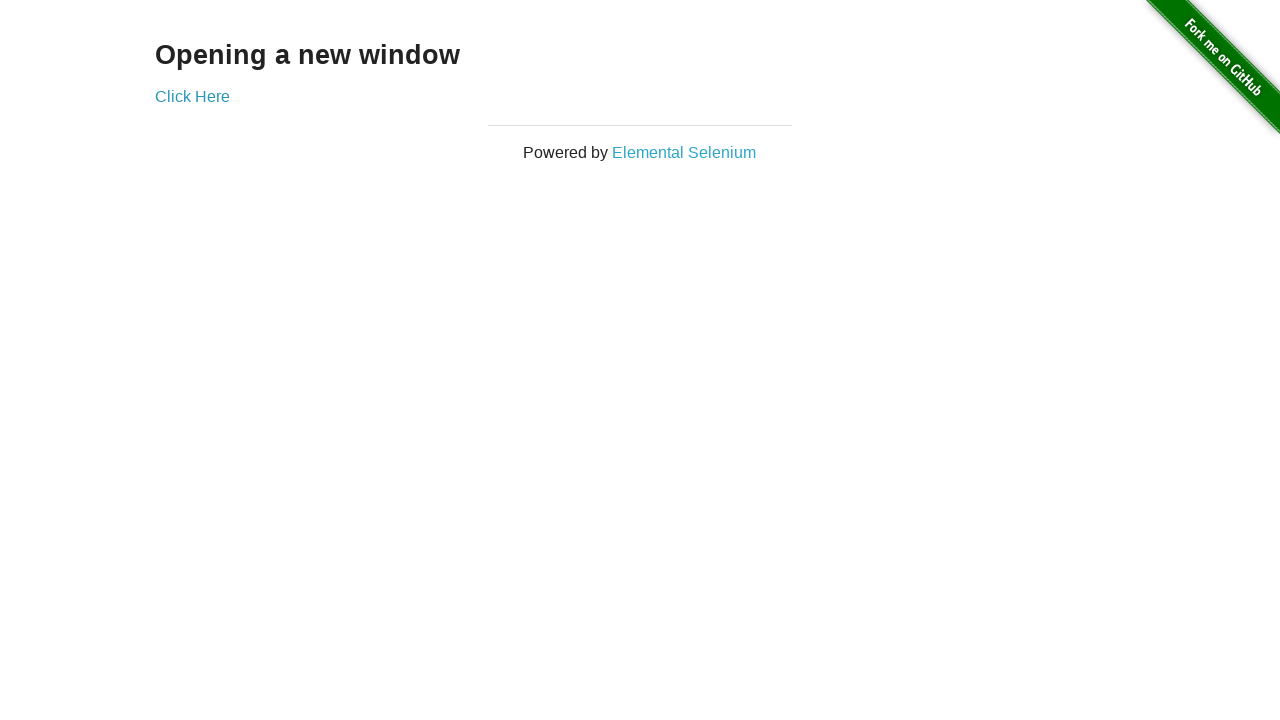